Tests navigation to the main page by clicking the cart link first, then clicking the logo to return home

Starting URL: https://www.demoblaze.com

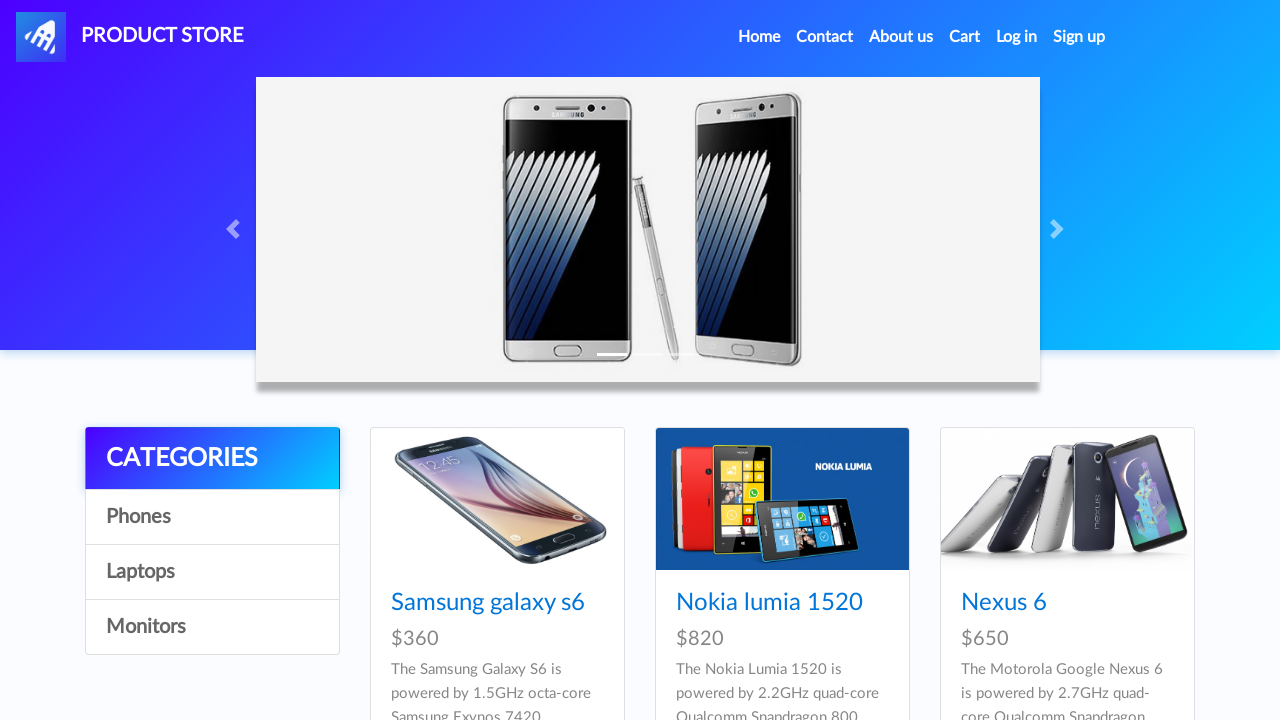

Clicked on cart link at (965, 37) on #cartur
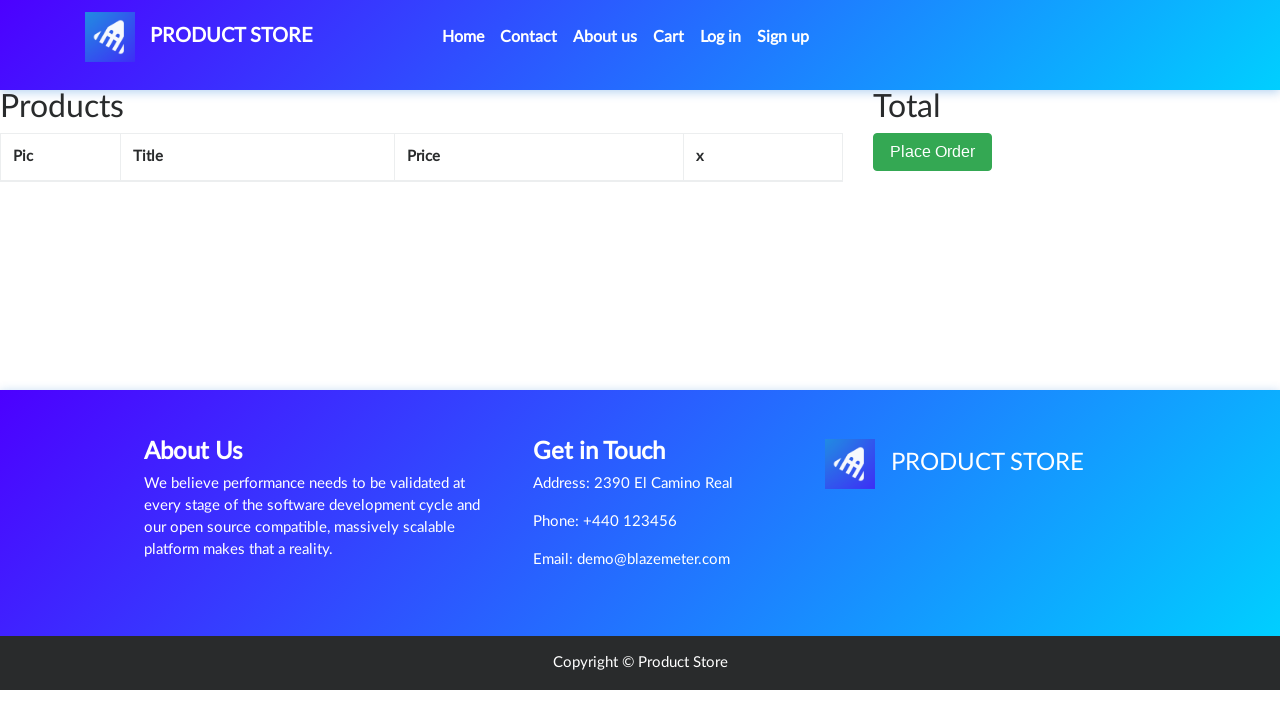

Waited for navigation to cart page
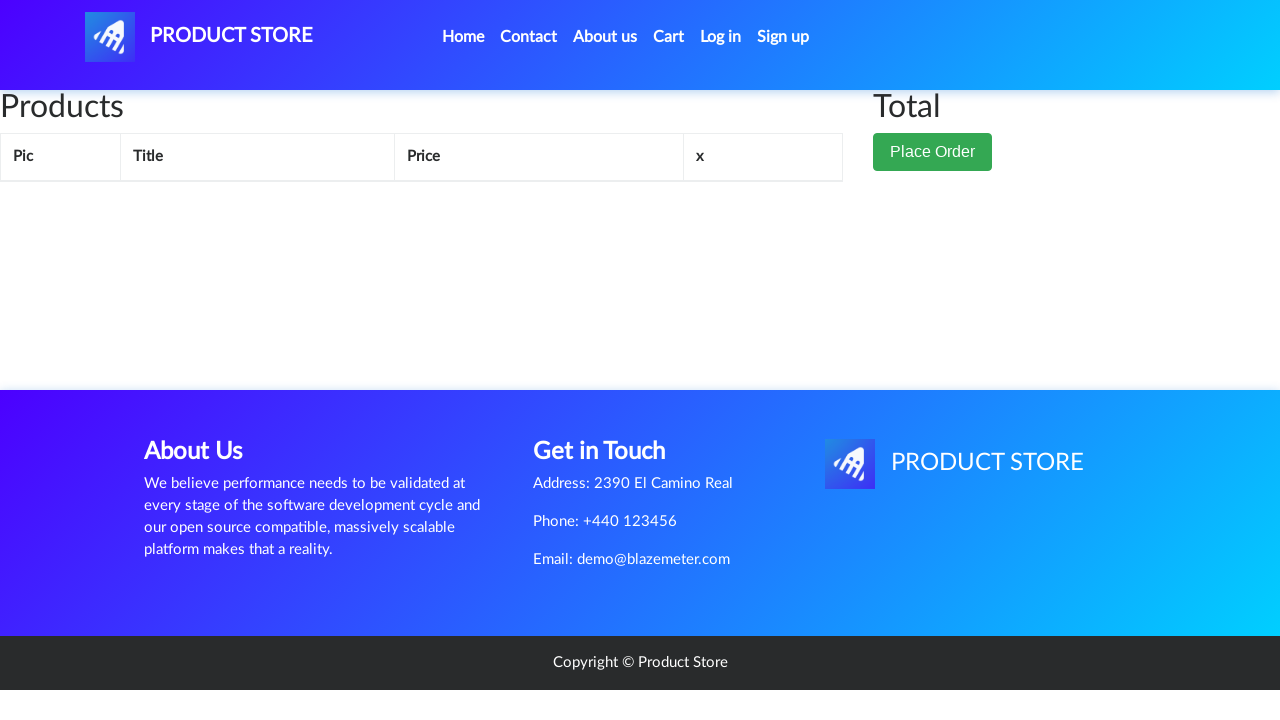

Clicked on logo to navigate back to home at (199, 37) on #nava
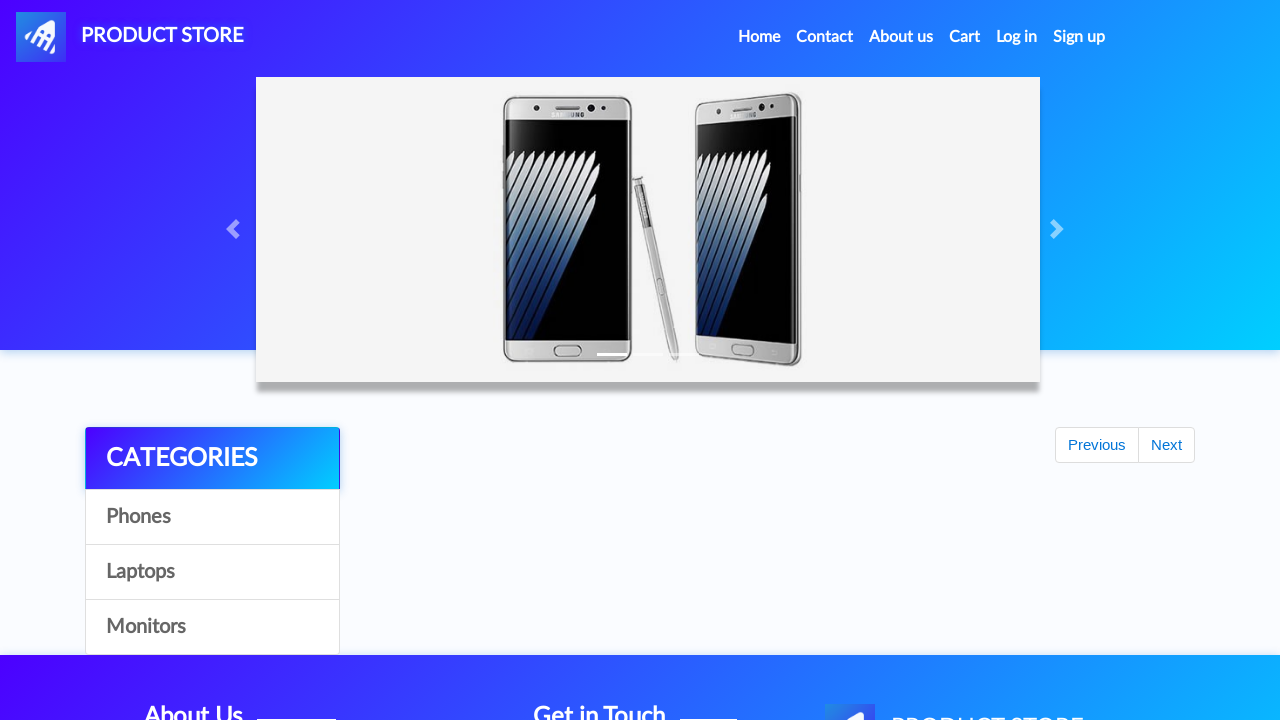

Waited for navigation to home page
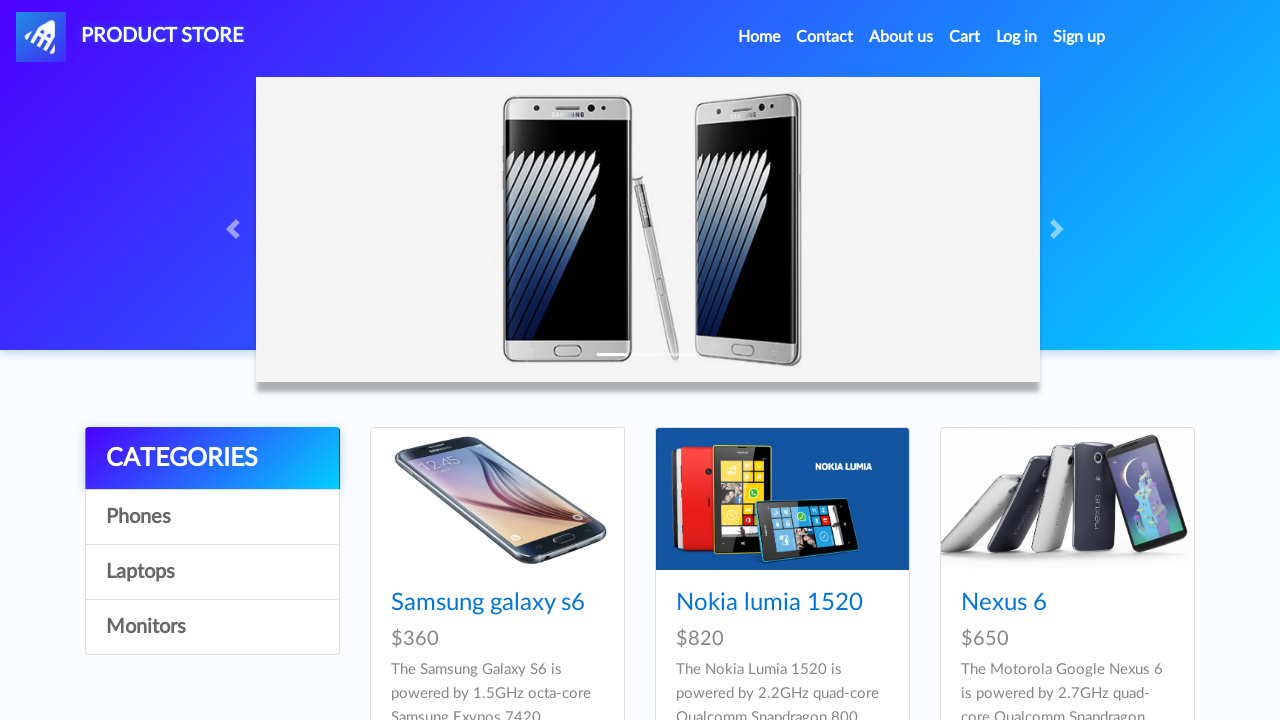

Verified user is on the home page
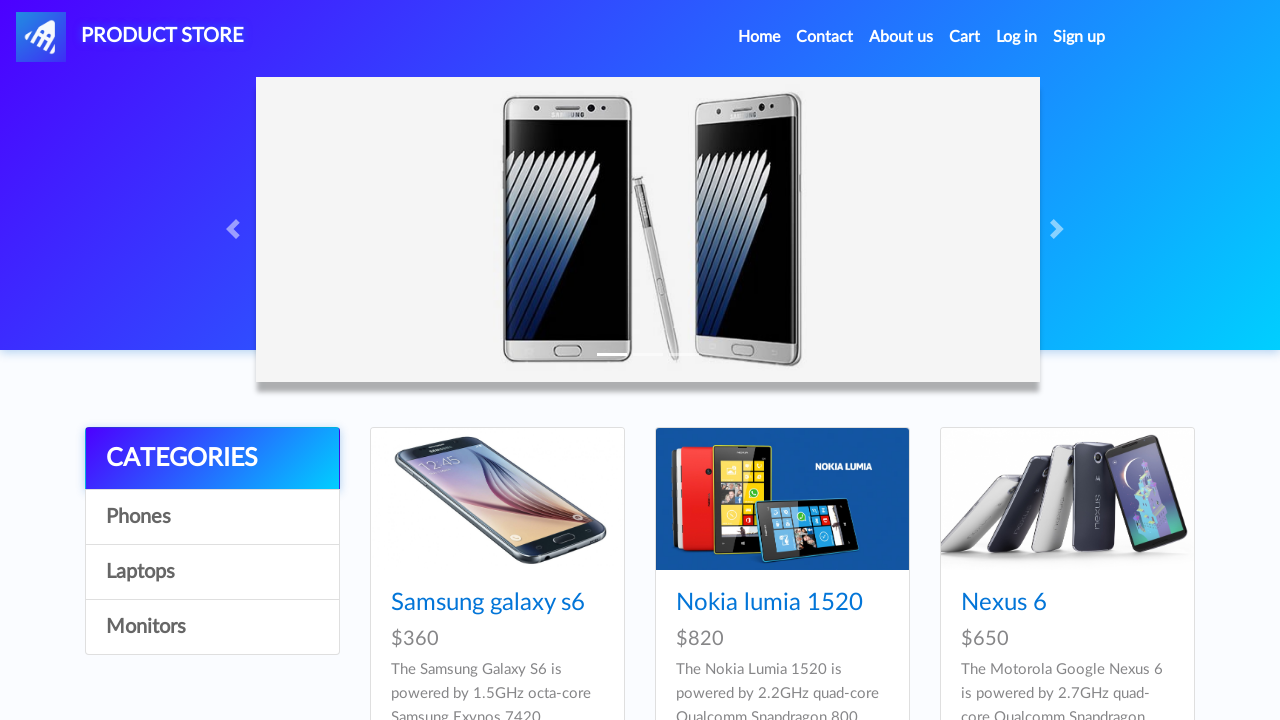

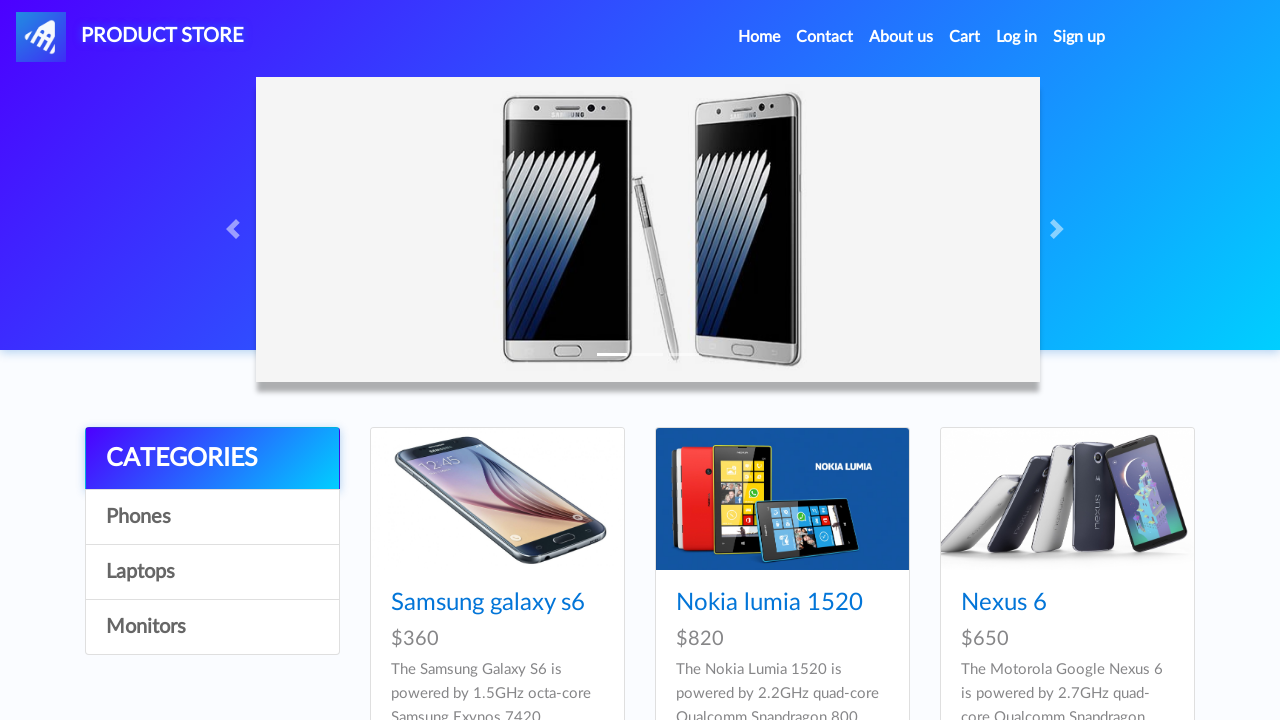